Tests iframe handling by switching to an iframe and extracting text content from within it

Starting URL: https://nunzioweb.com/index.shtml

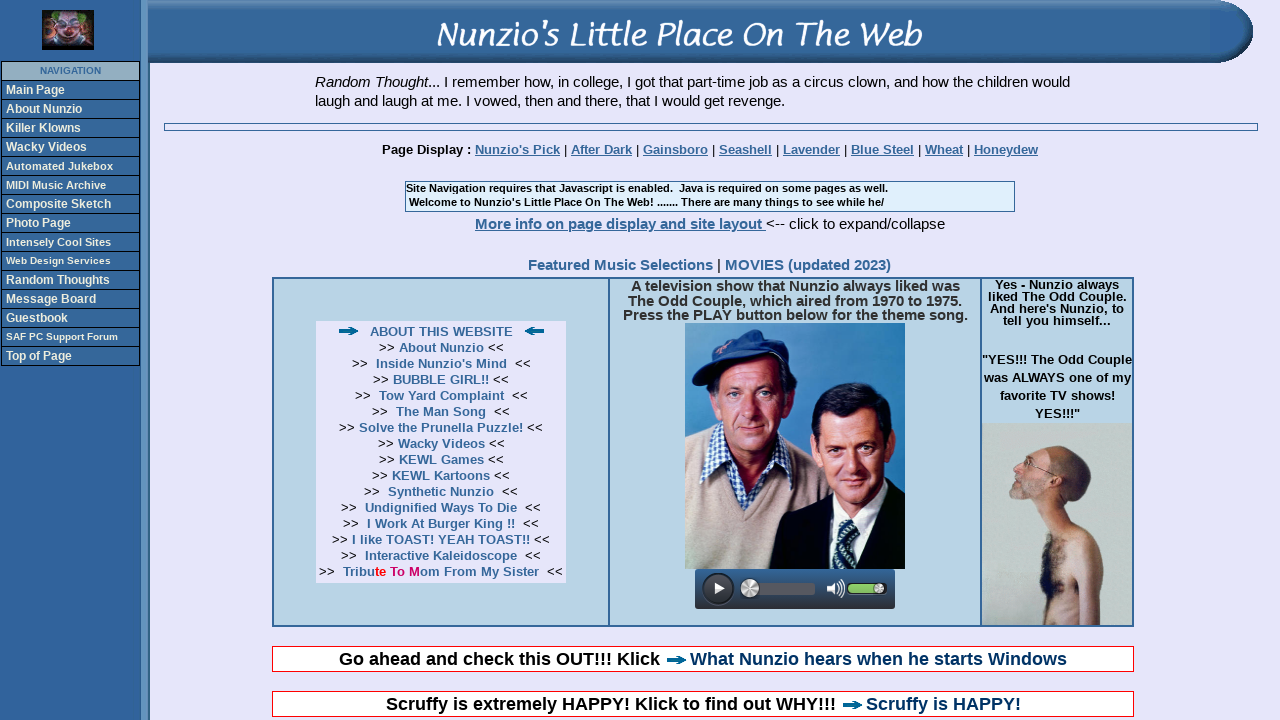

Retrieved all iframes on the page
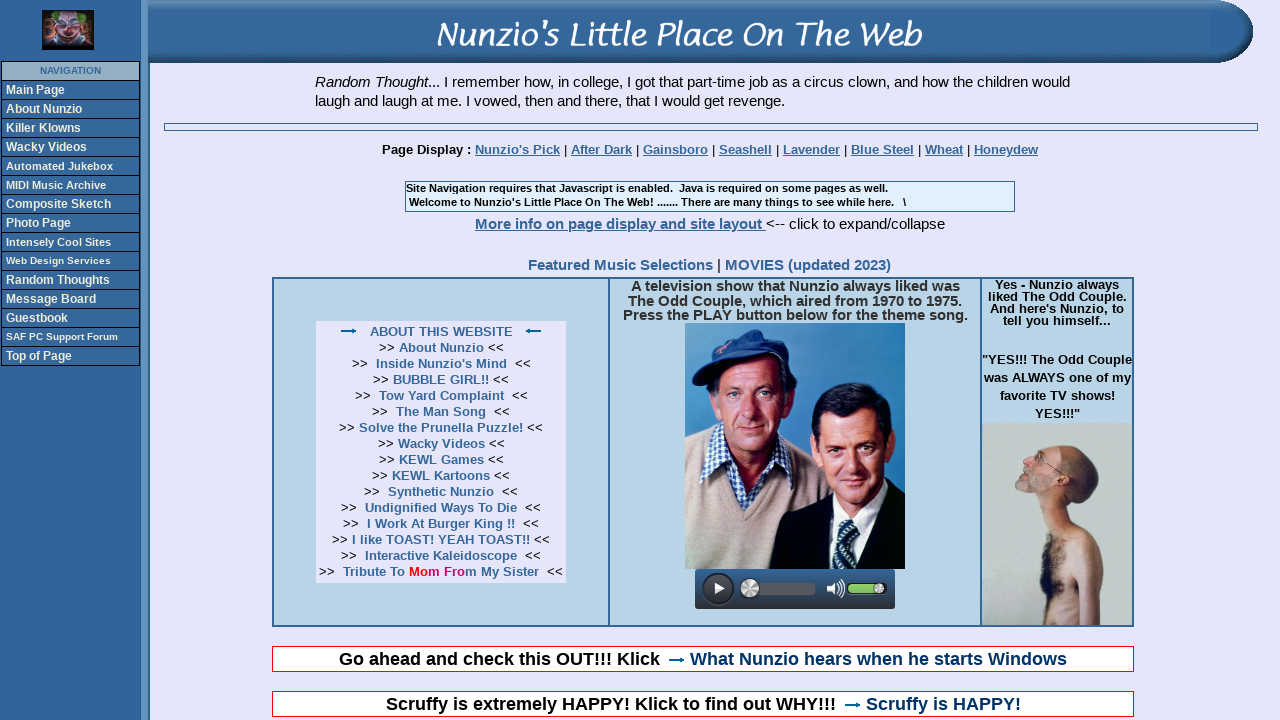

Found 10 iframes on the page
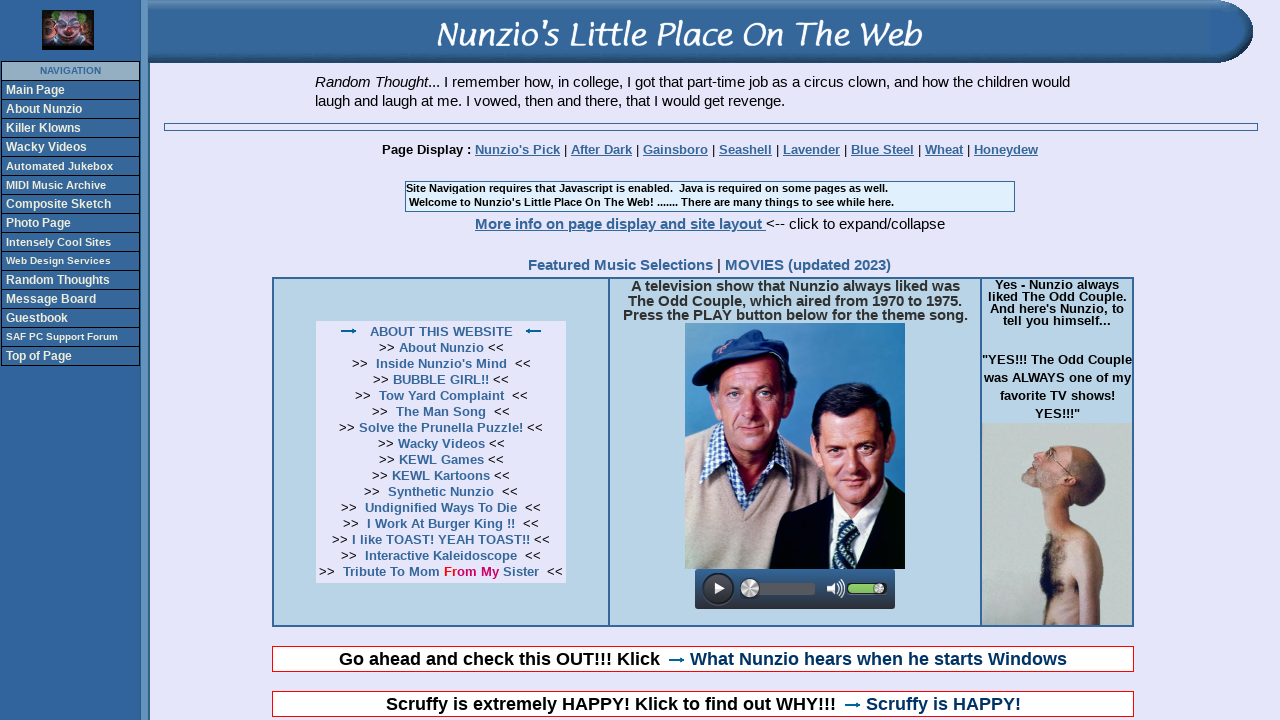

Located iframe with name 'oddcouple'
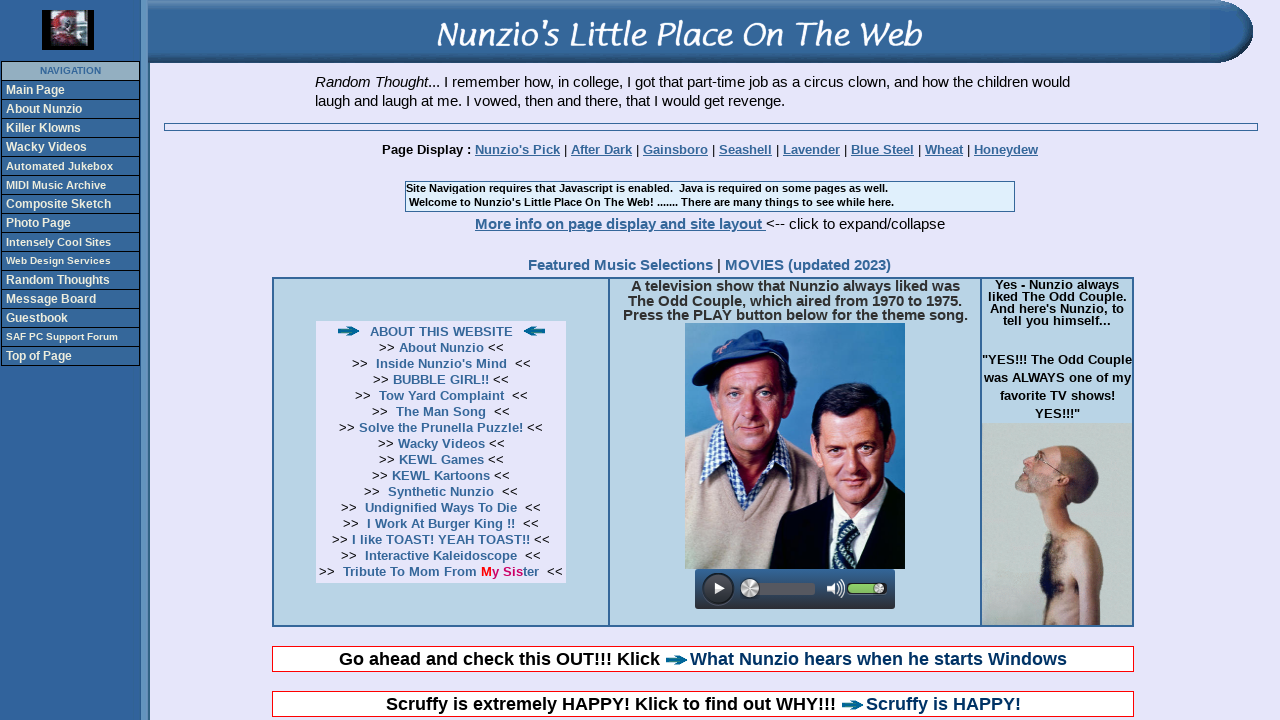

Extracted text content from iframe element containing 'always liked'
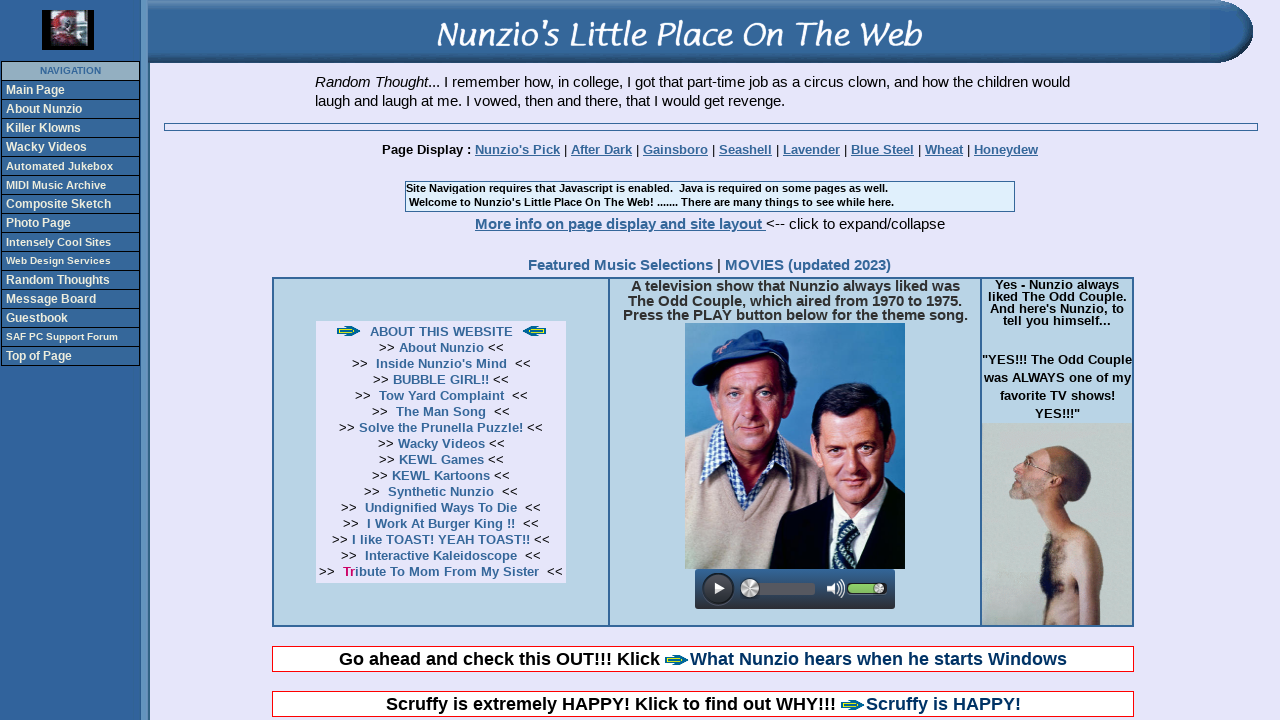

Printed extracted iframe text: A television show that Nunzio always liked wasThe Odd Couple, which aired from 1970 to 1975.Press the PLAY button below for the theme song.
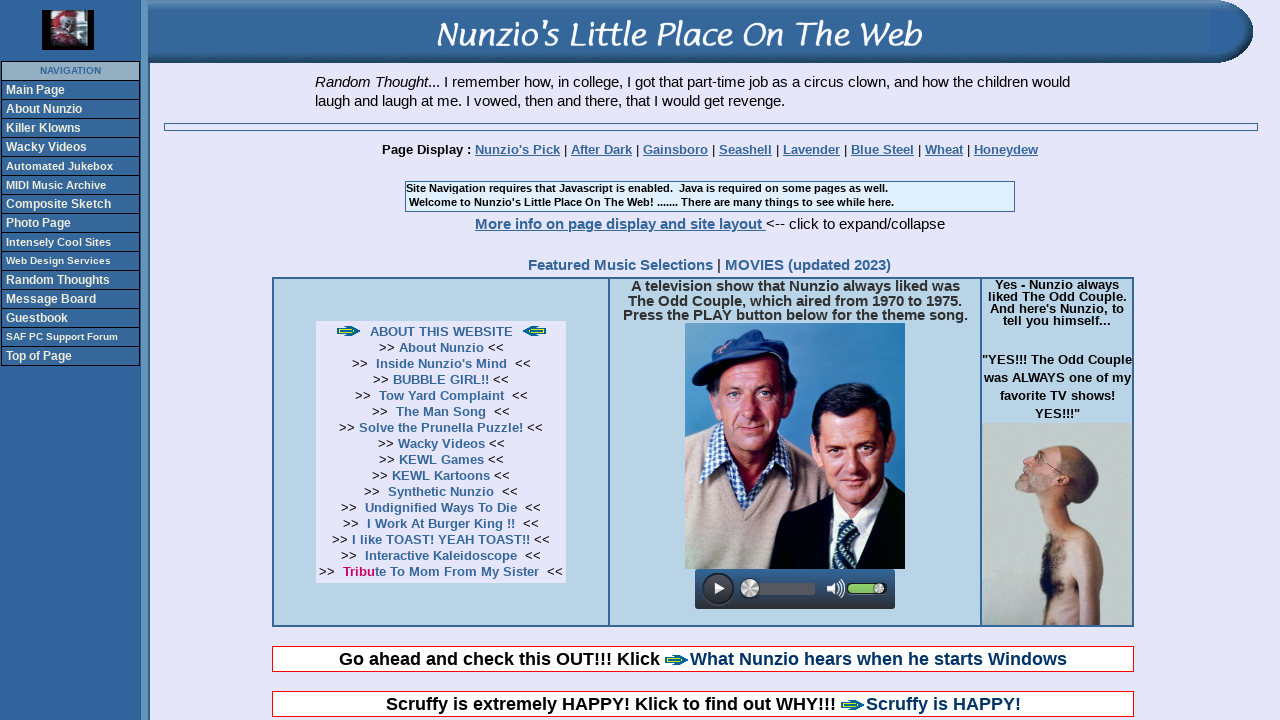

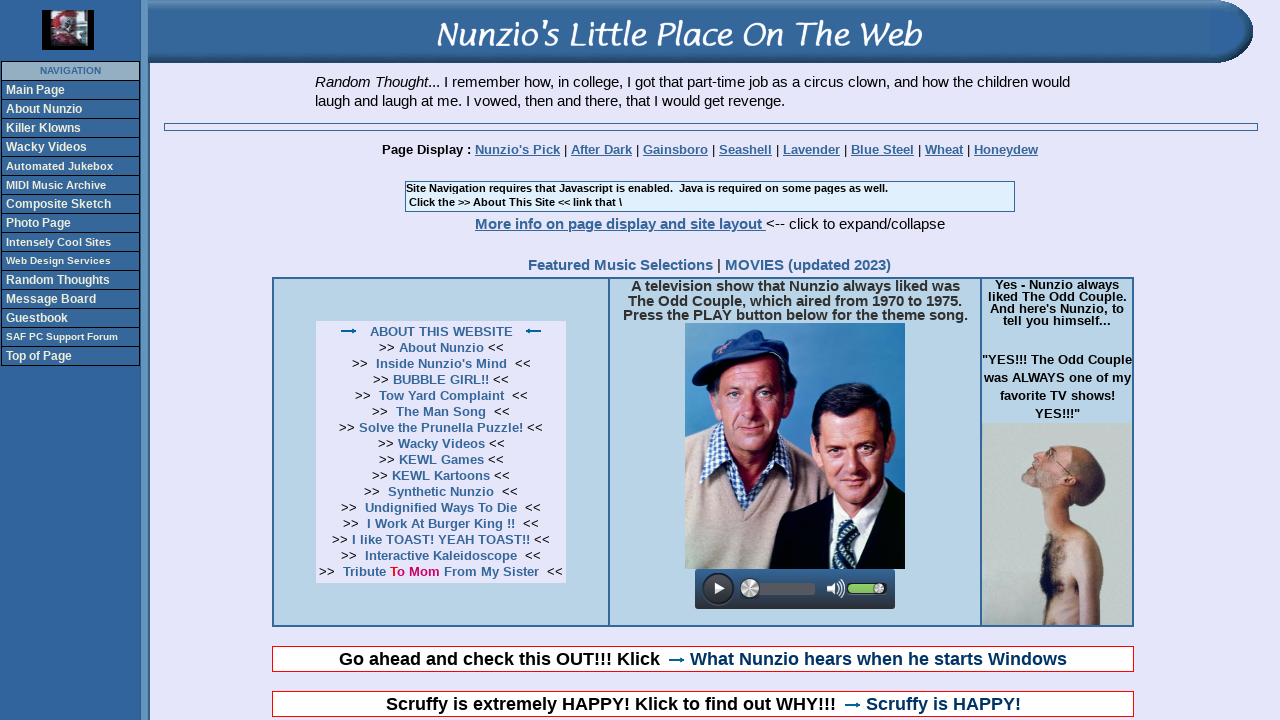